Tests table interactions by finding table elements, reading cell values, and sorting columns by clicking headers

Starting URL: https://training-support.net/webelements/tables

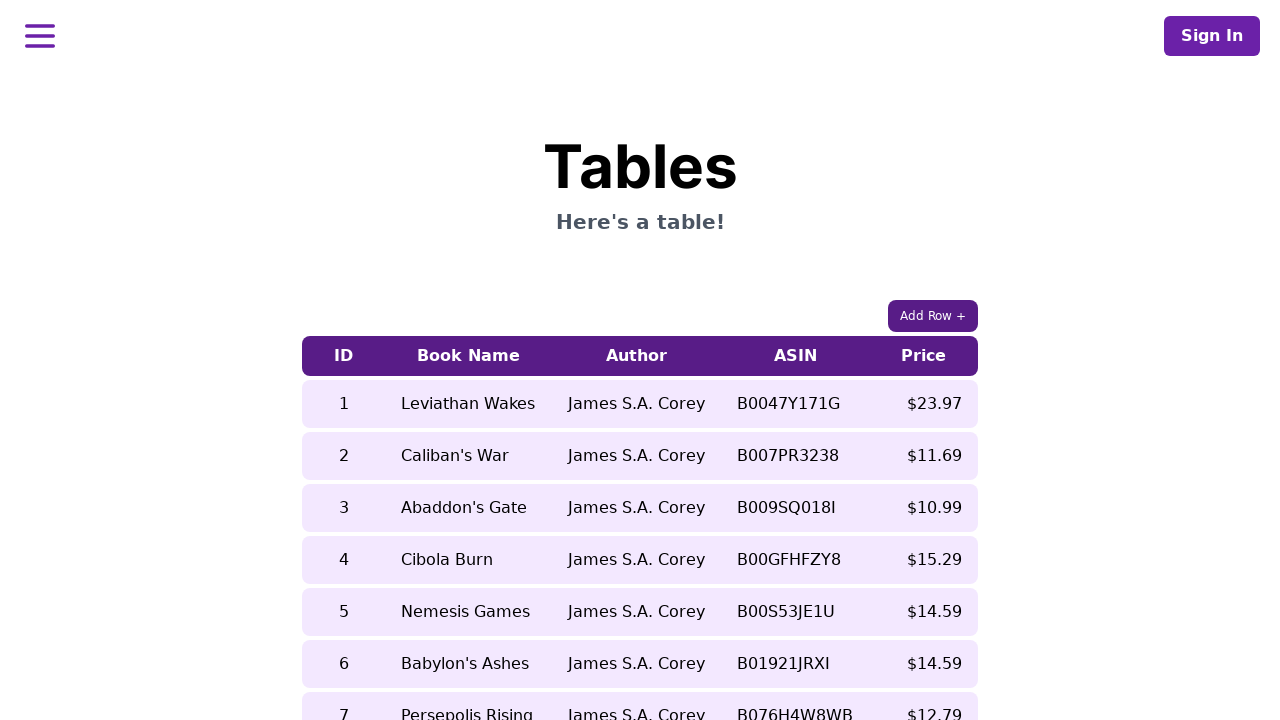

Waited for table to load
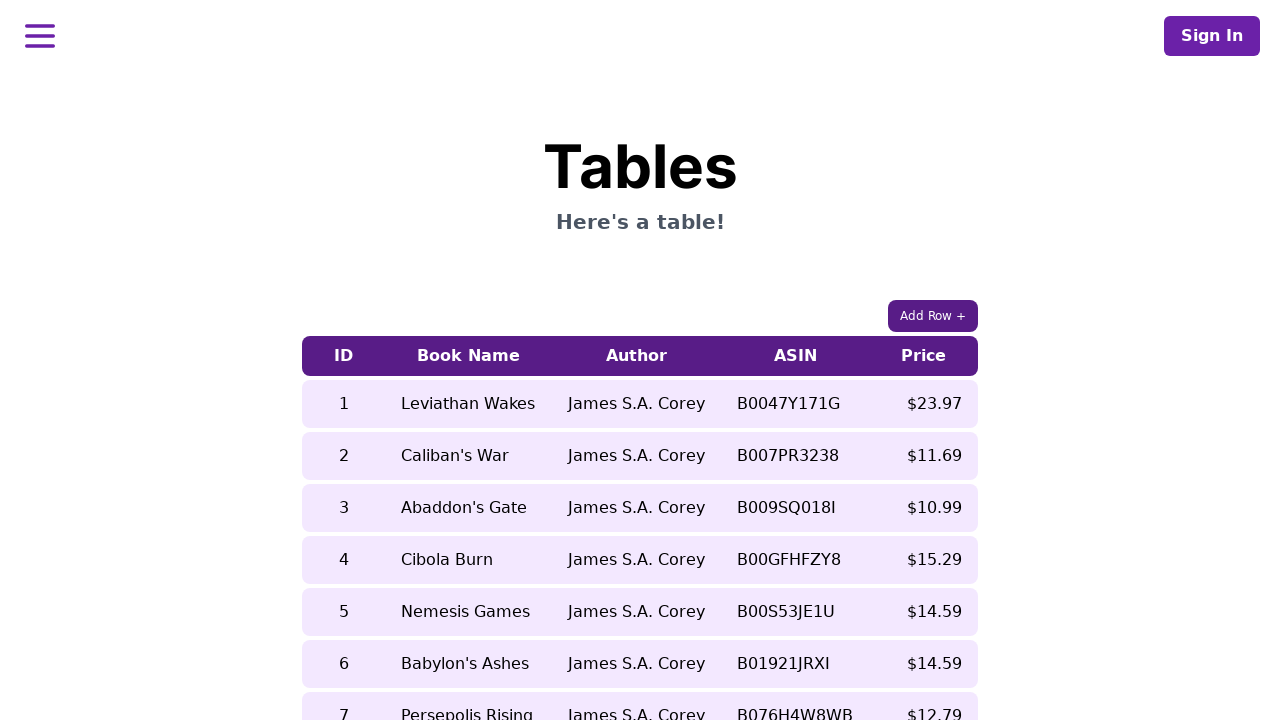

Retrieved all table rows - found 9 rows
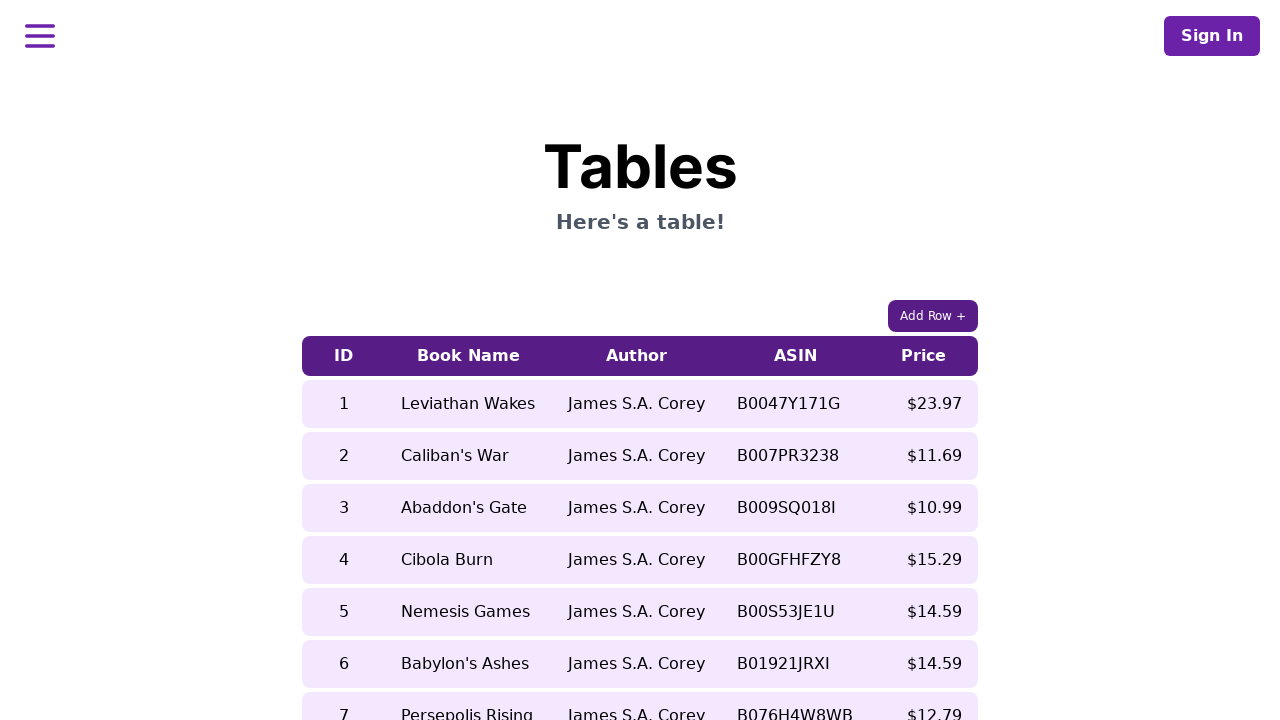

Read book name from 5th row: Nemesis Games
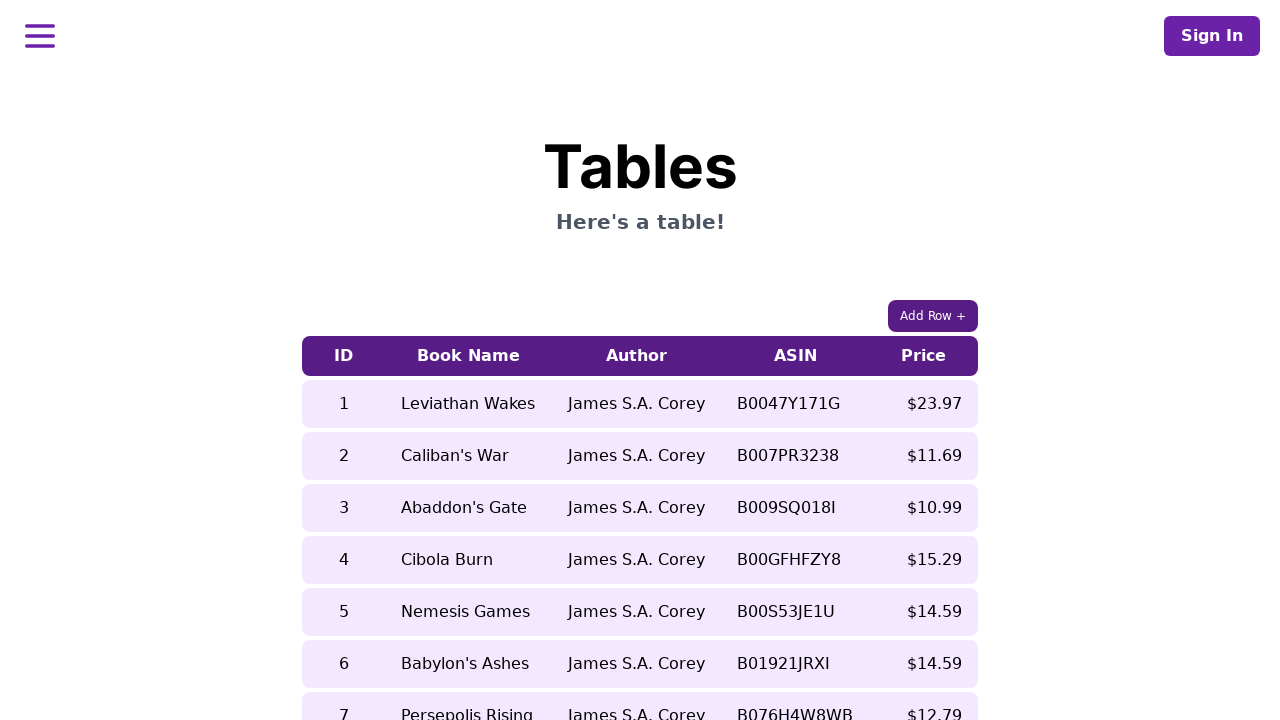

Clicked Price column header to sort table at (924, 356) on xpath=//table/thead/tr/th[5]
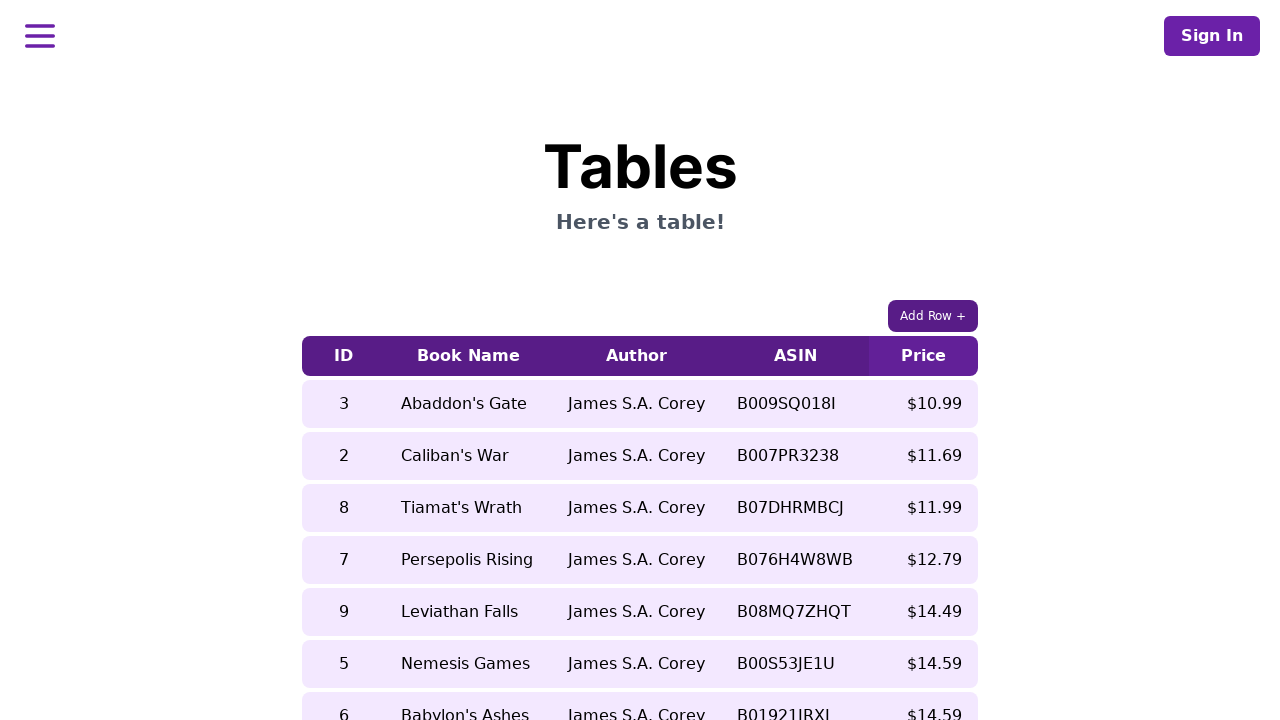

Read book name from 5th row after sorting: Leviathan Falls
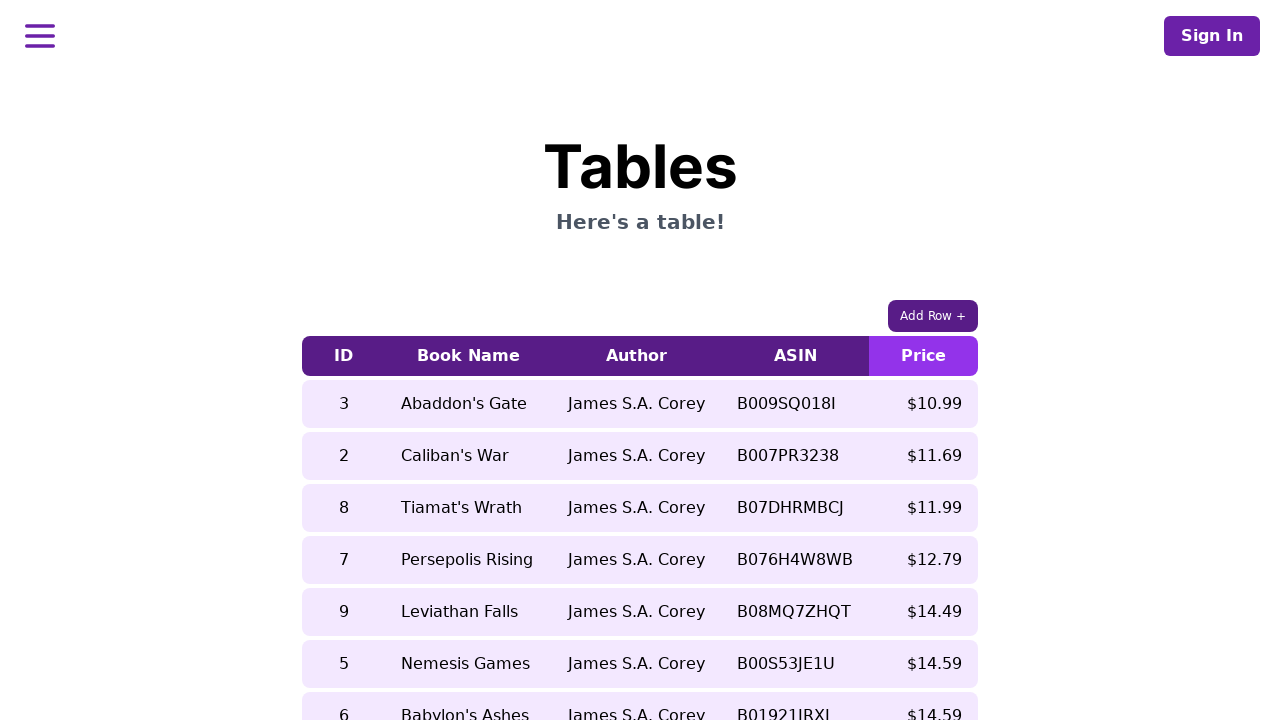

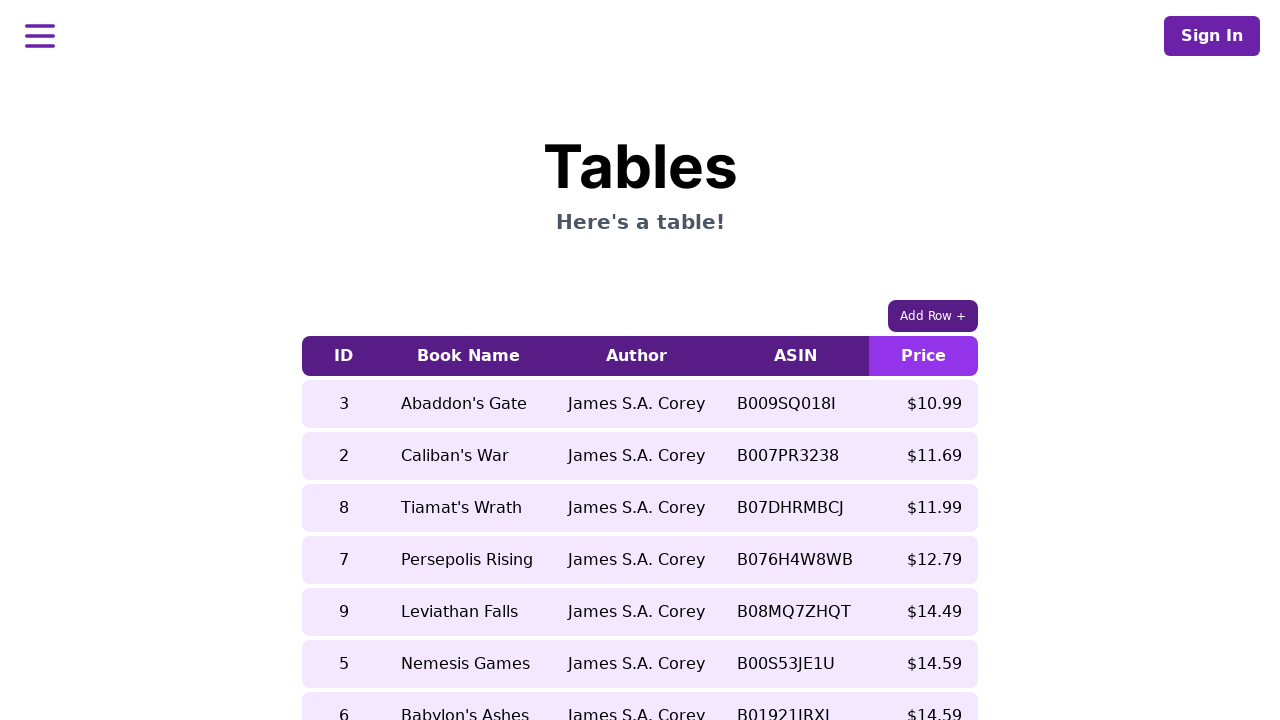